Tests an e-commerce shopping flow by adding specific vegetables (Cucumber, Brocolli, Beetroot, Carrot) to cart, proceeding to checkout, and applying a promo code

Starting URL: https://rahulshettyacademy.com/seleniumPractise/#/

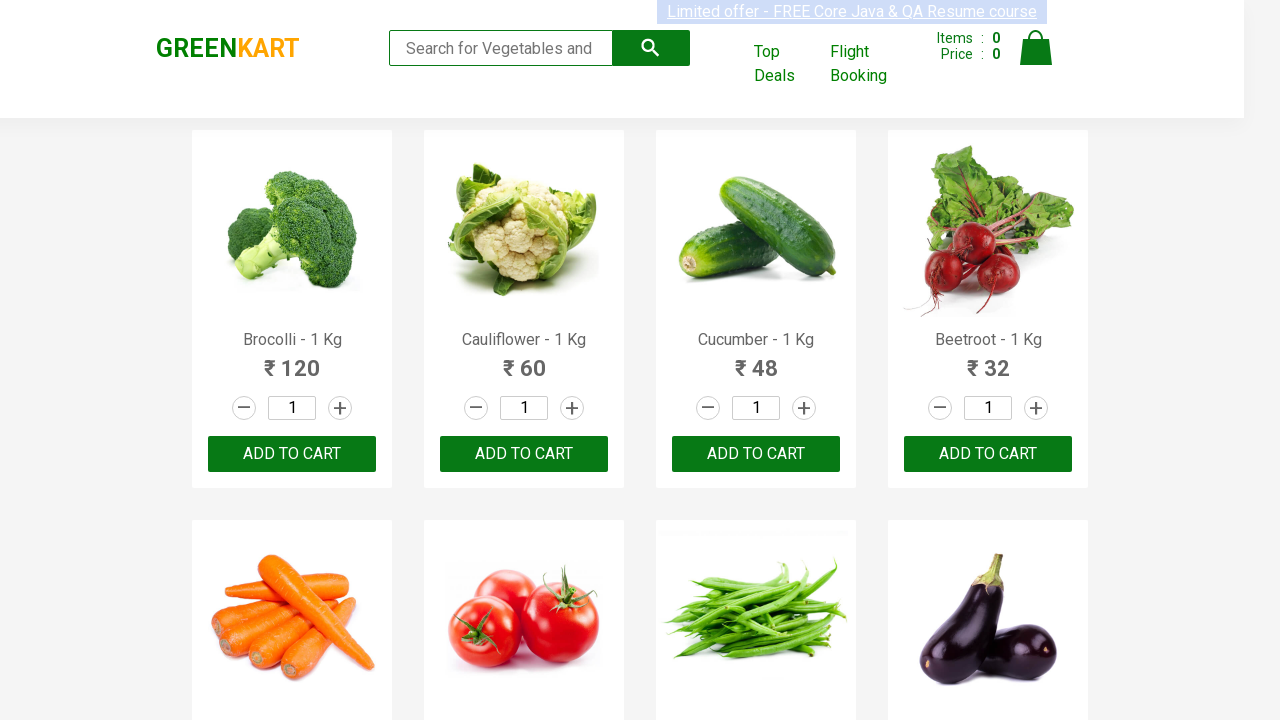

Waited for product list to load
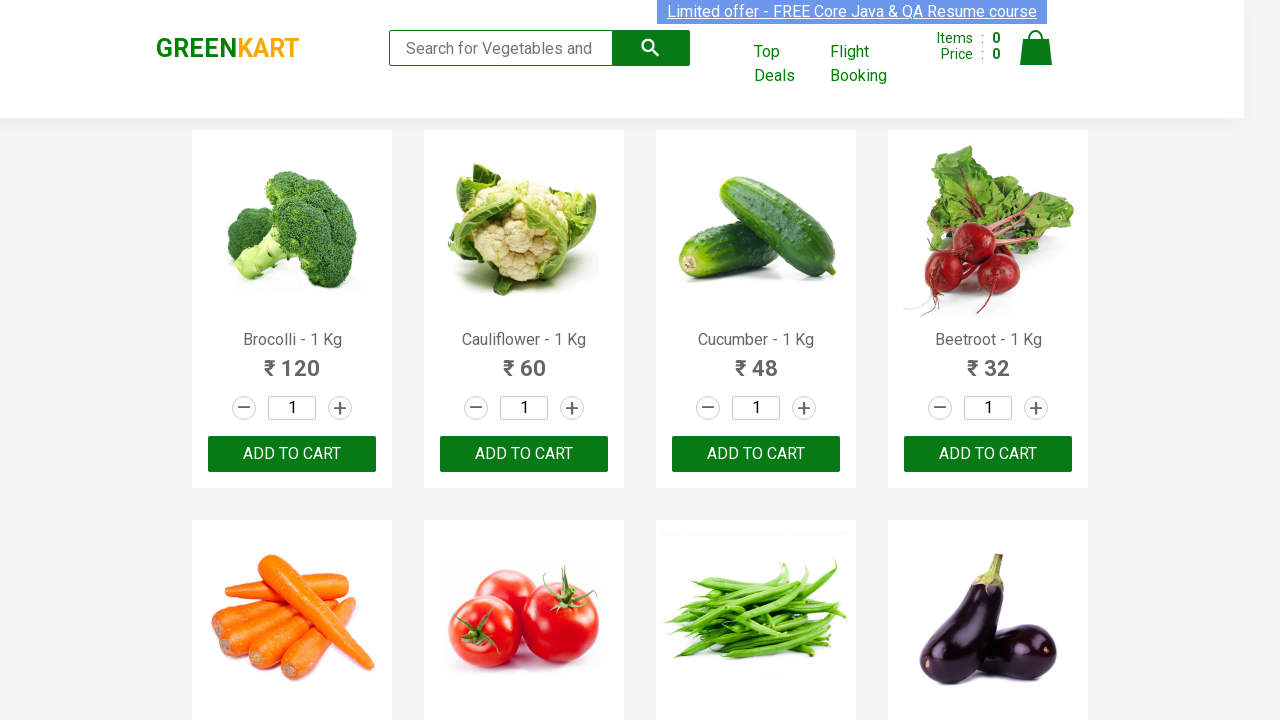

Retrieved all product name elements
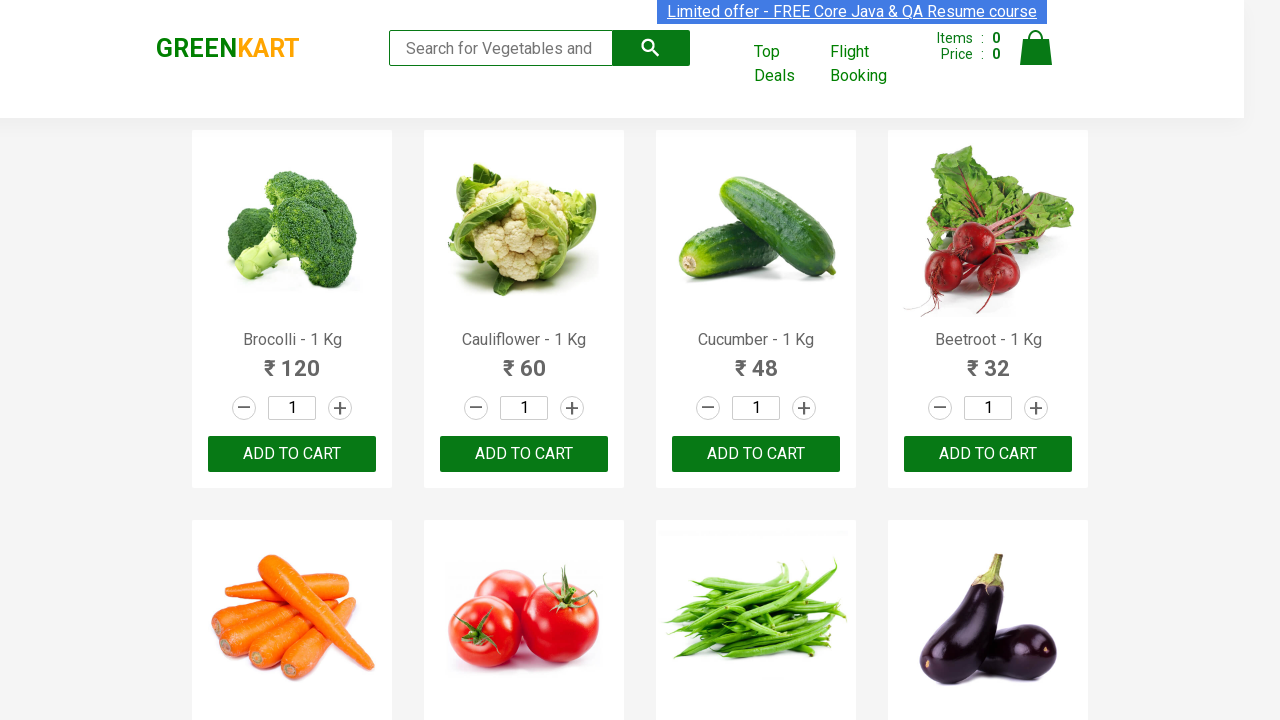

Retrieved all add to cart buttons
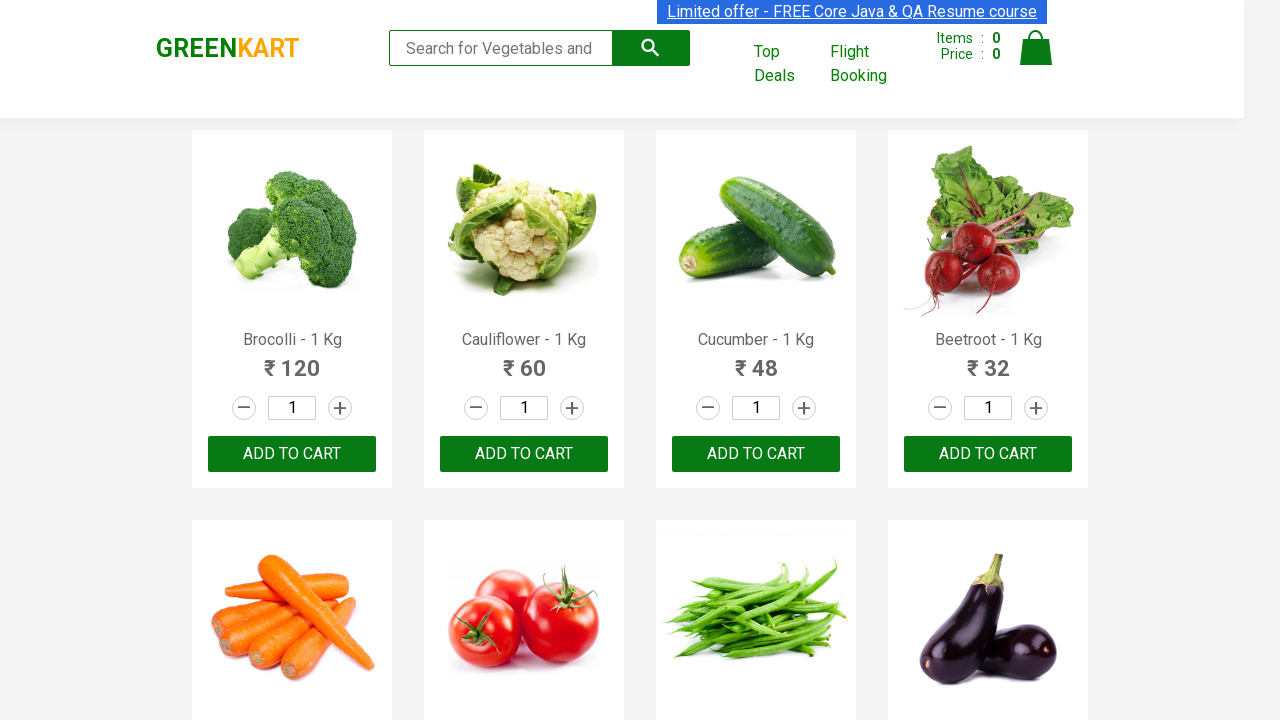

Added Brocolli to cart at (292, 454) on xpath=//div[@class='product-action']/button >> nth=0
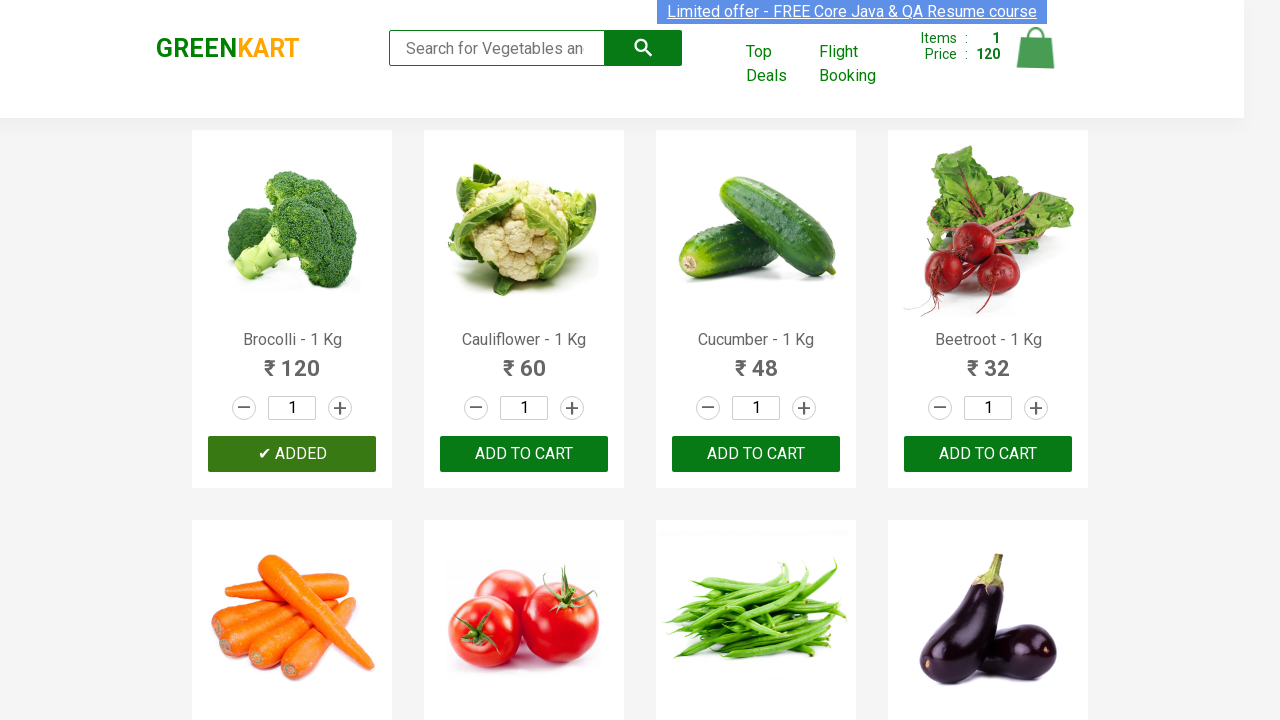

Added Cucumber to cart at (756, 454) on xpath=//div[@class='product-action']/button >> nth=2
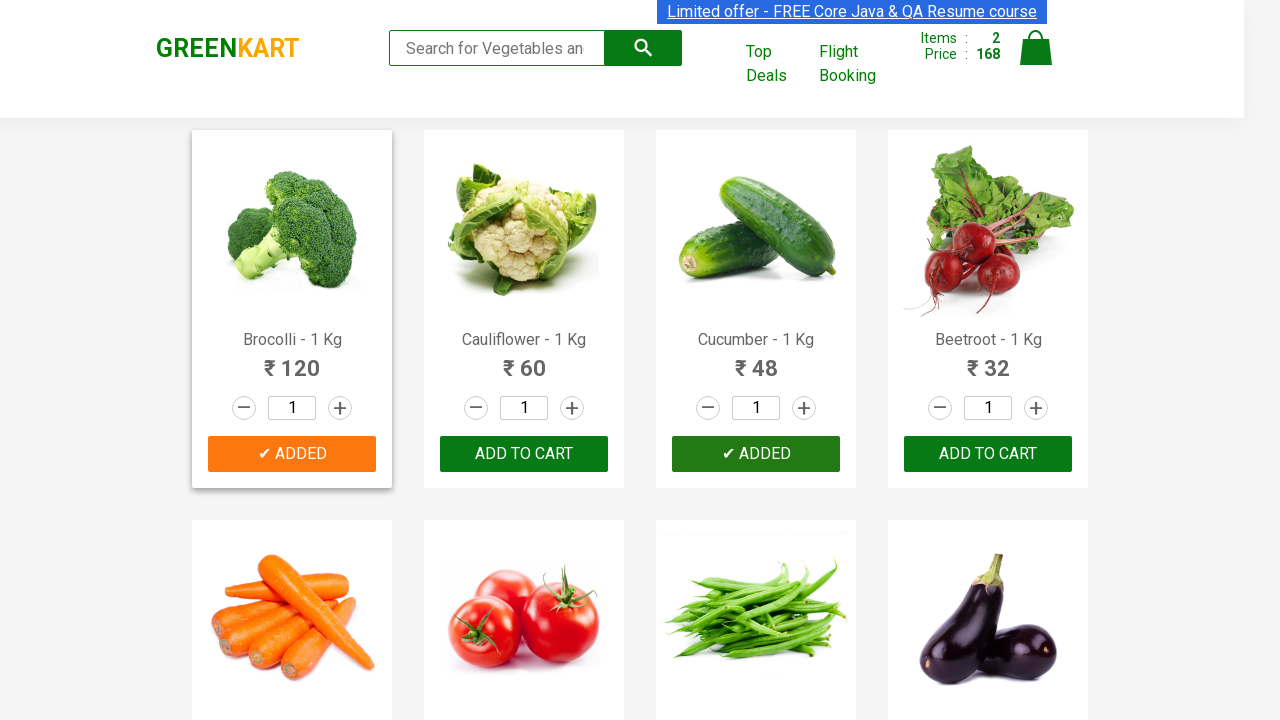

Added Beetroot to cart at (988, 454) on xpath=//div[@class='product-action']/button >> nth=3
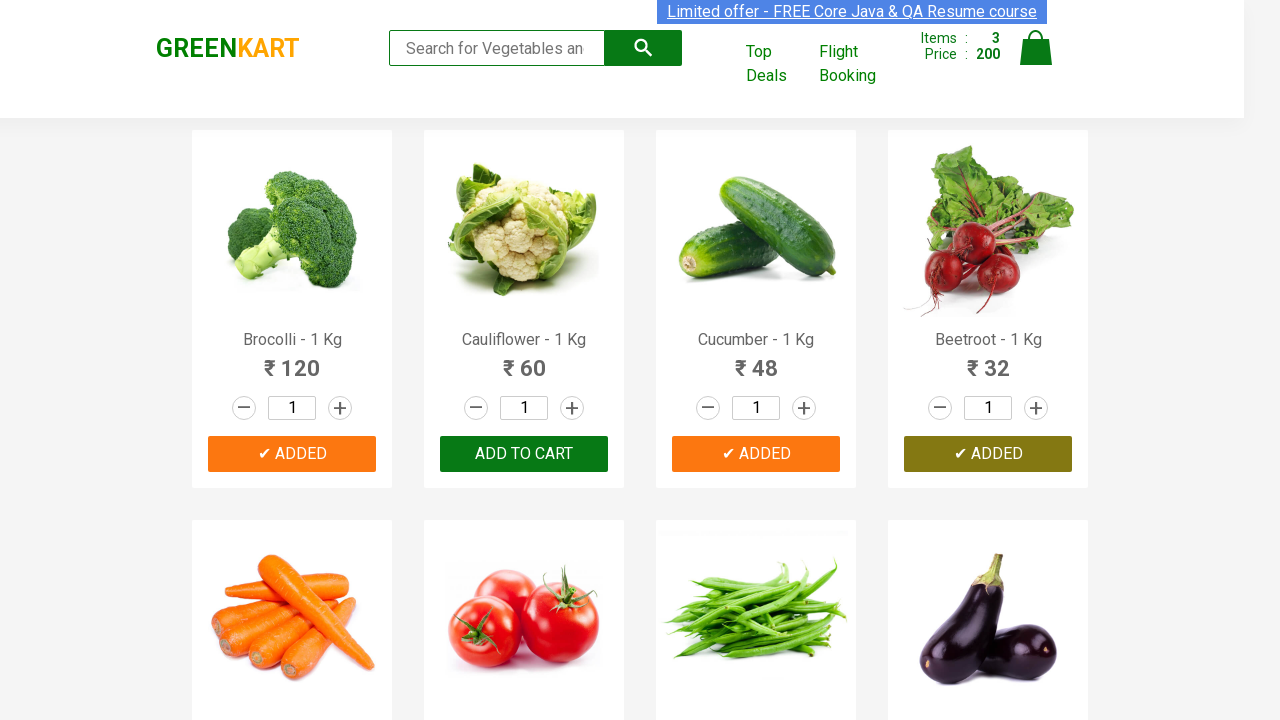

Added Carrot to cart at (292, 360) on xpath=//div[@class='product-action']/button >> nth=4
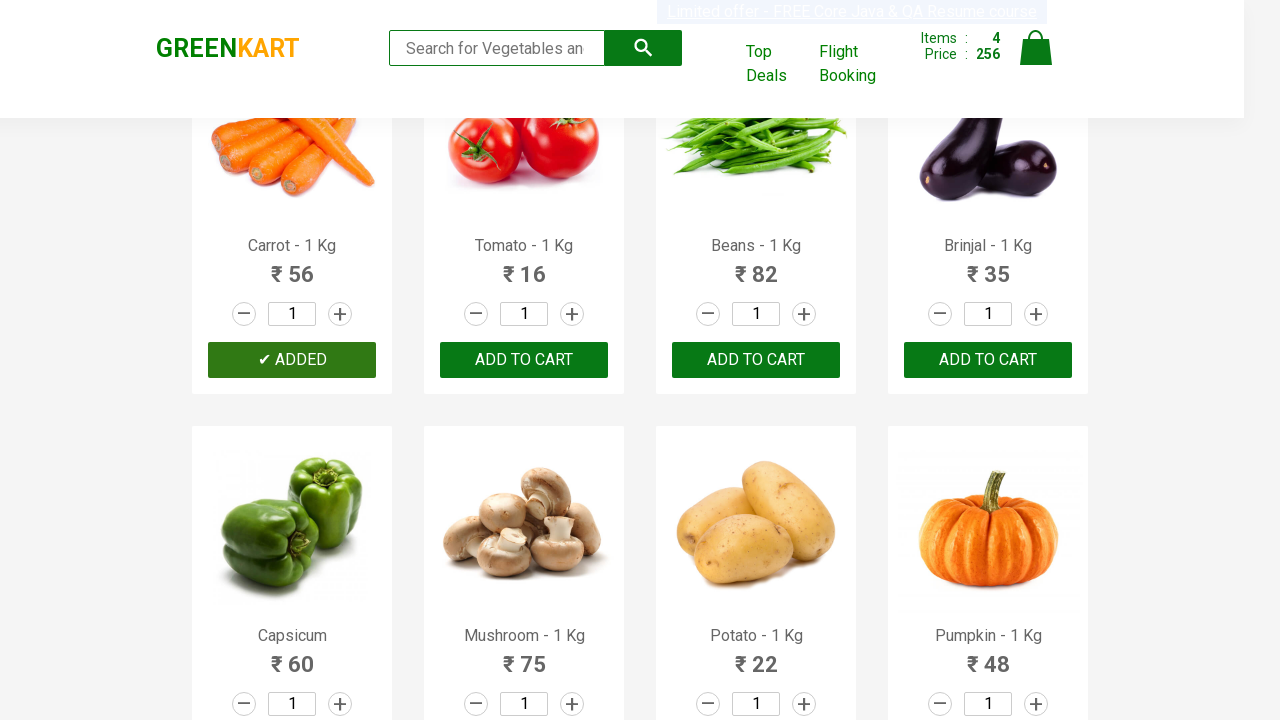

Clicked on shopping cart icon at (1036, 48) on img[alt='Cart']
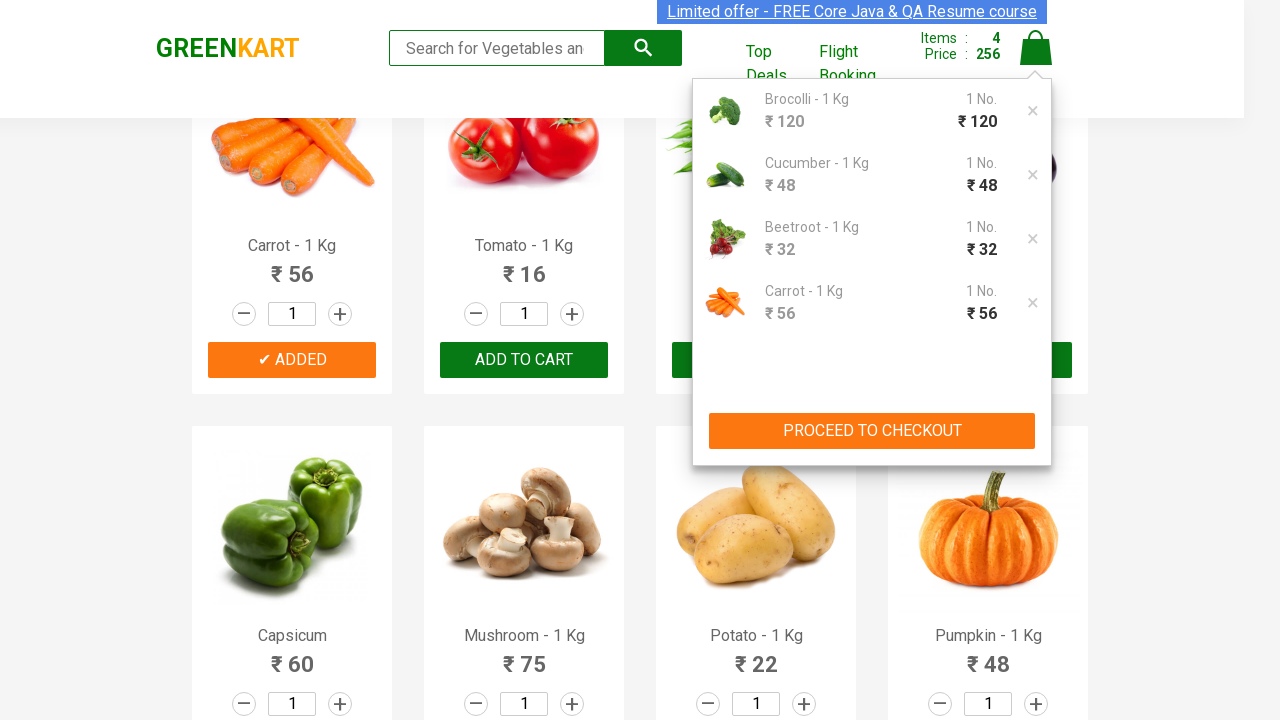

Clicked PROCEED TO CHECKOUT button at (872, 431) on xpath=//button[contains(text(), 'PROCEED TO CHECKOUT')]
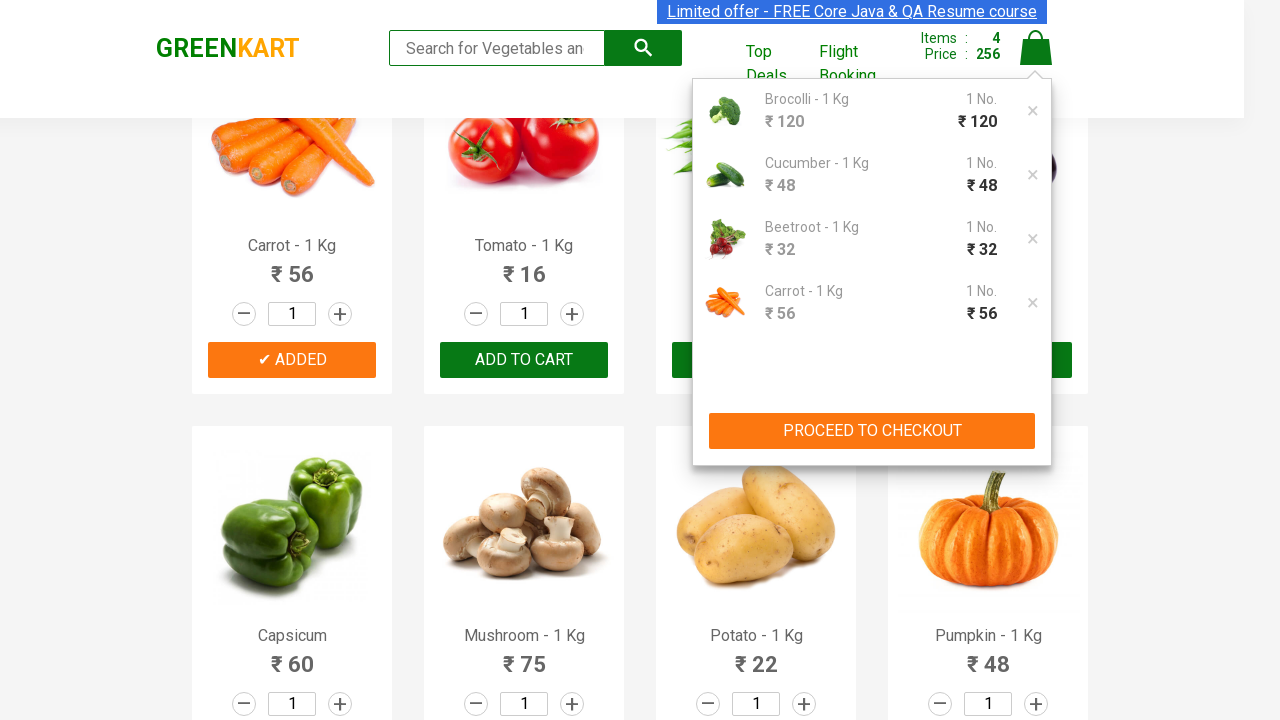

Entered promo code 'rahulshettyacademy' on input.promoCode
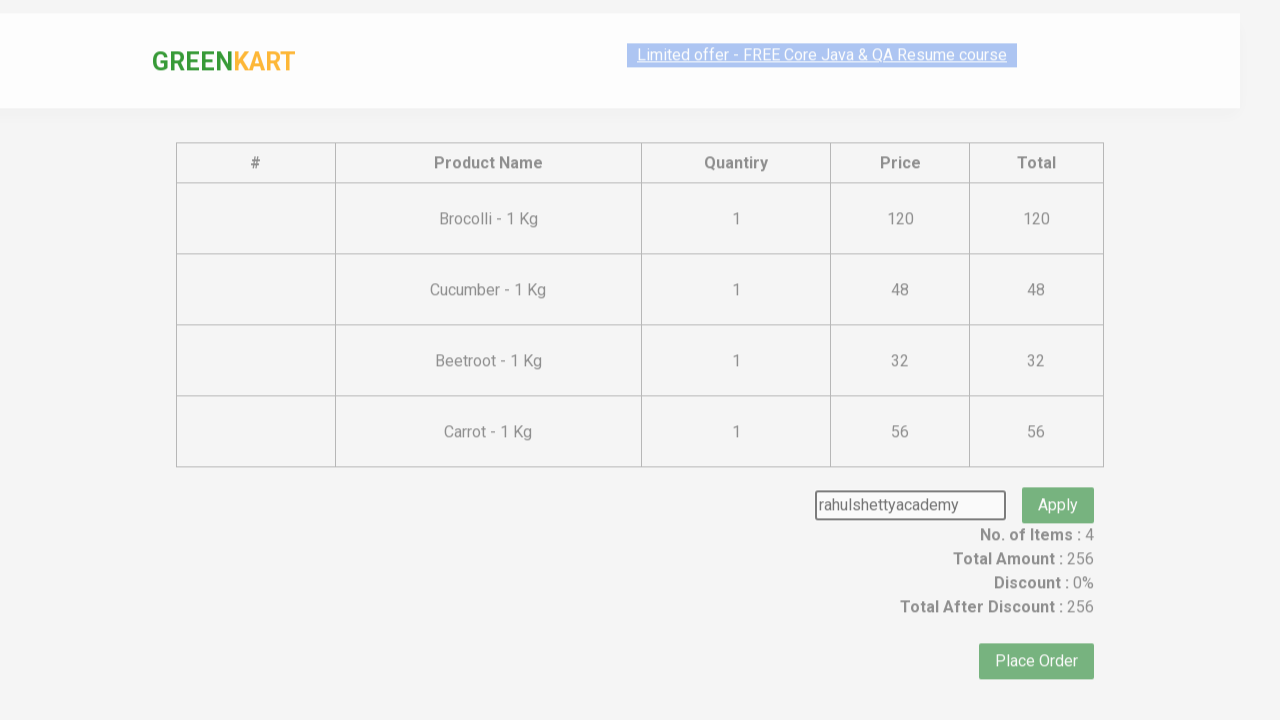

Clicked apply promo button at (1058, 477) on button.promoBtn
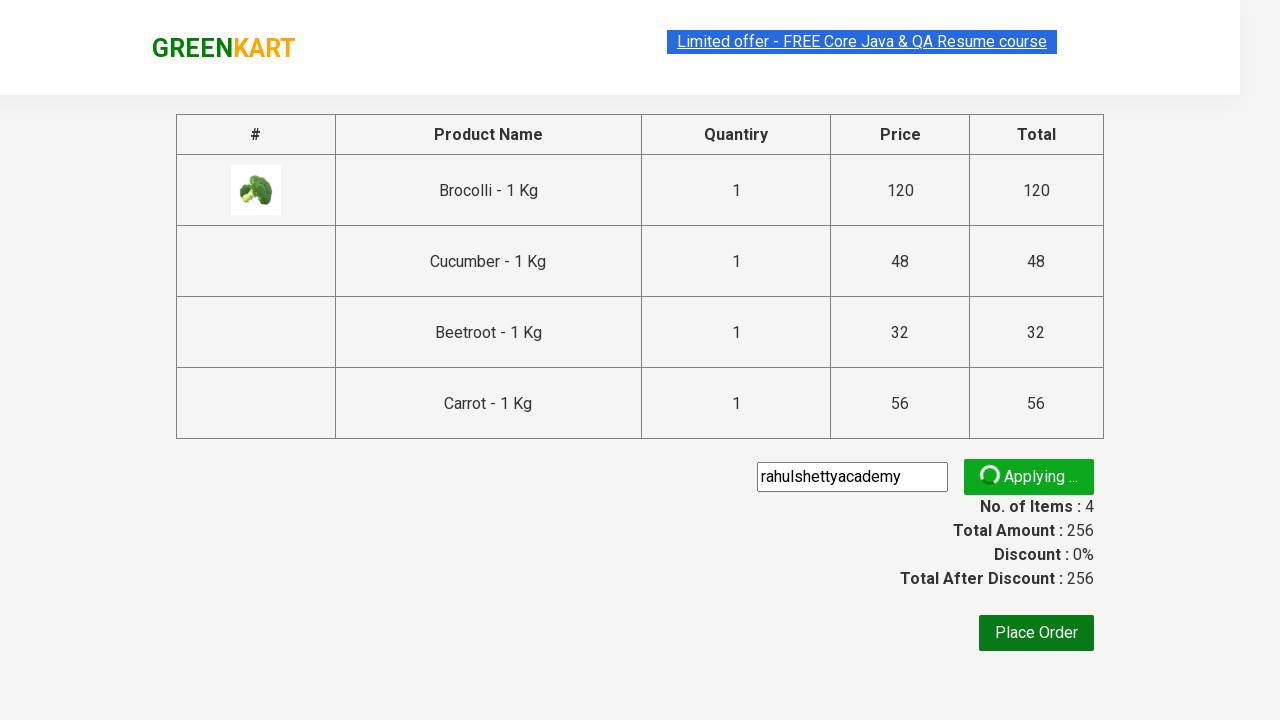

Promo code applied successfully
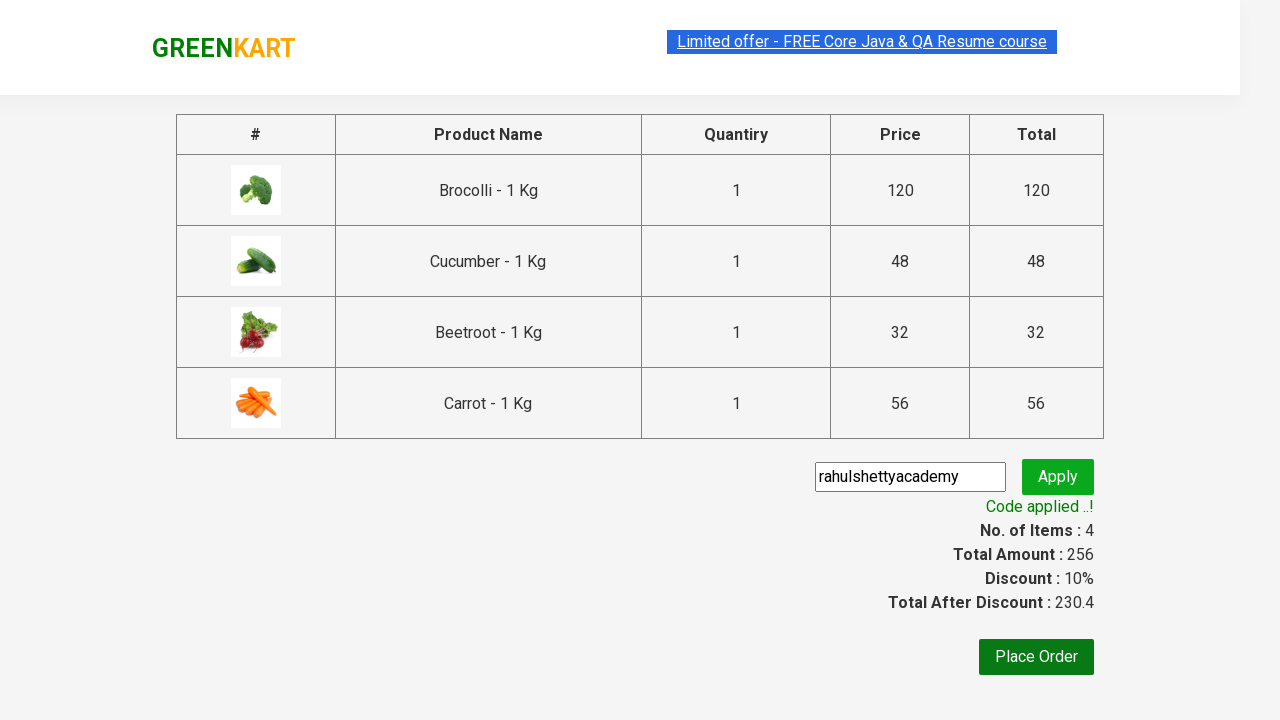

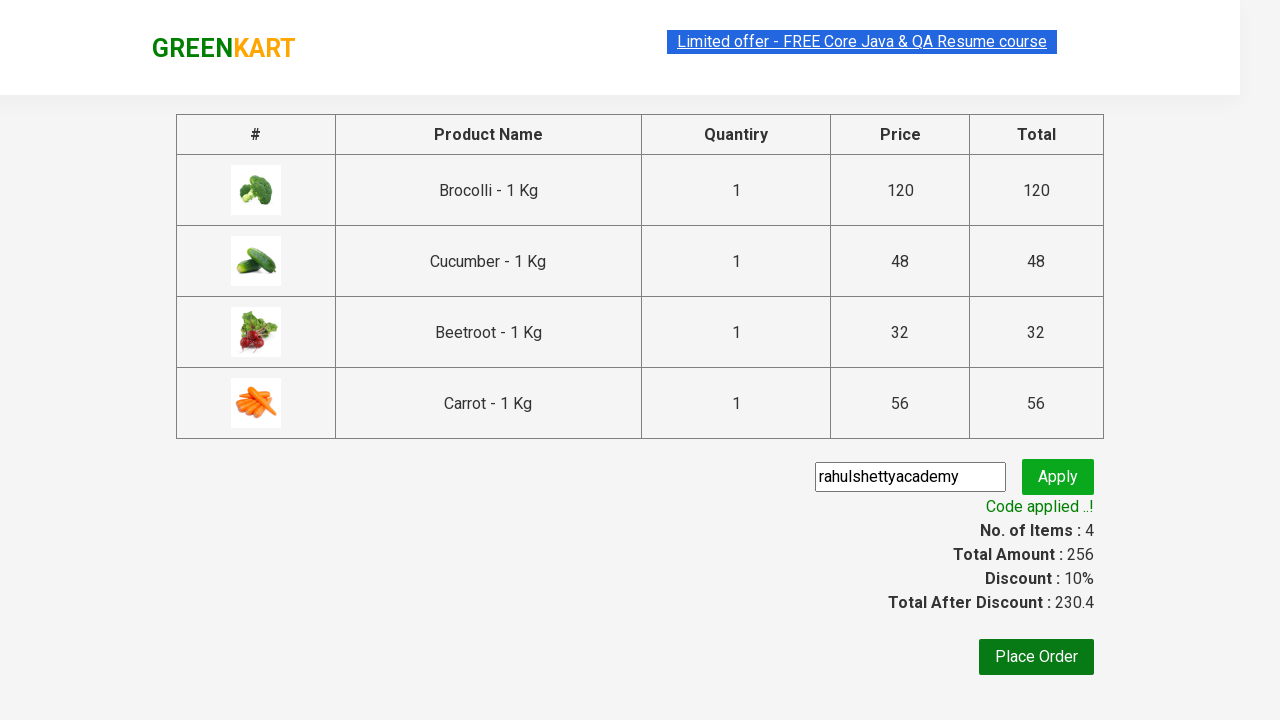